Tests A/B testing page by clicking the A/B Test link, verifying the heading, then manipulating cookies to see different test variations

Starting URL: http://the-internet.herokuapp.com/

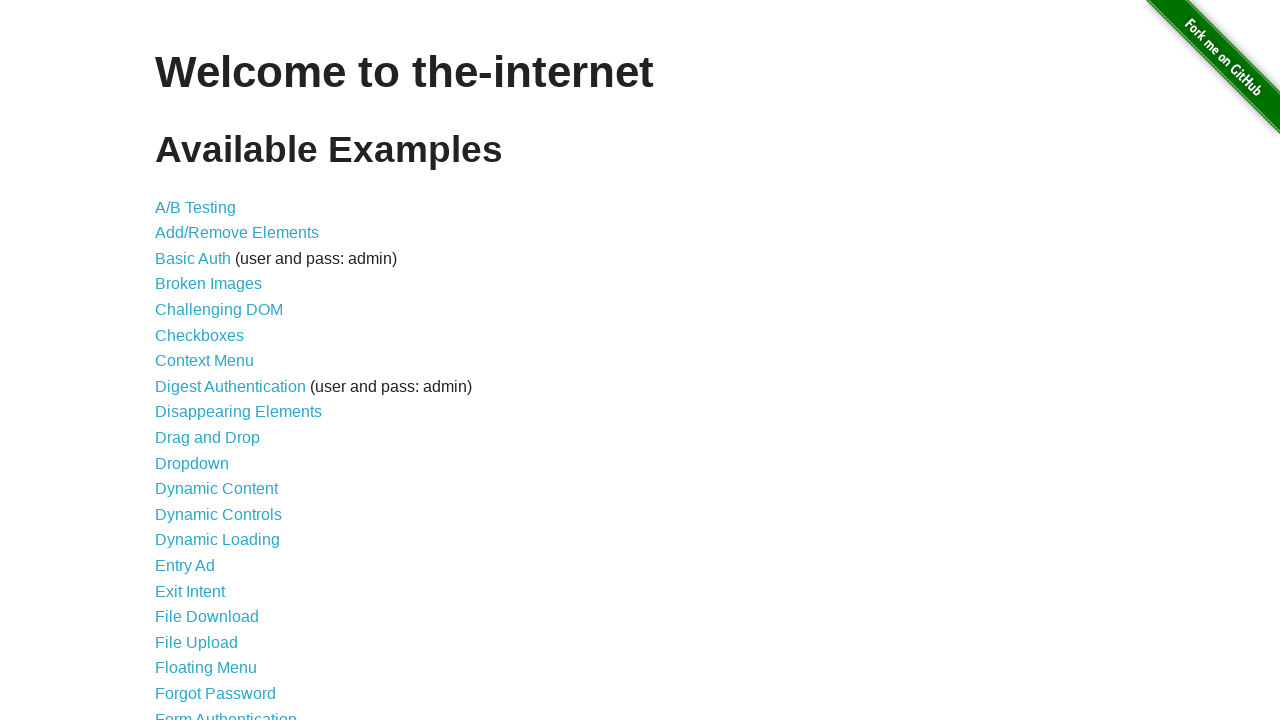

Clicked A/B Test link at (196, 207) on xpath=//*[@id='content']/ul/li[1]/a
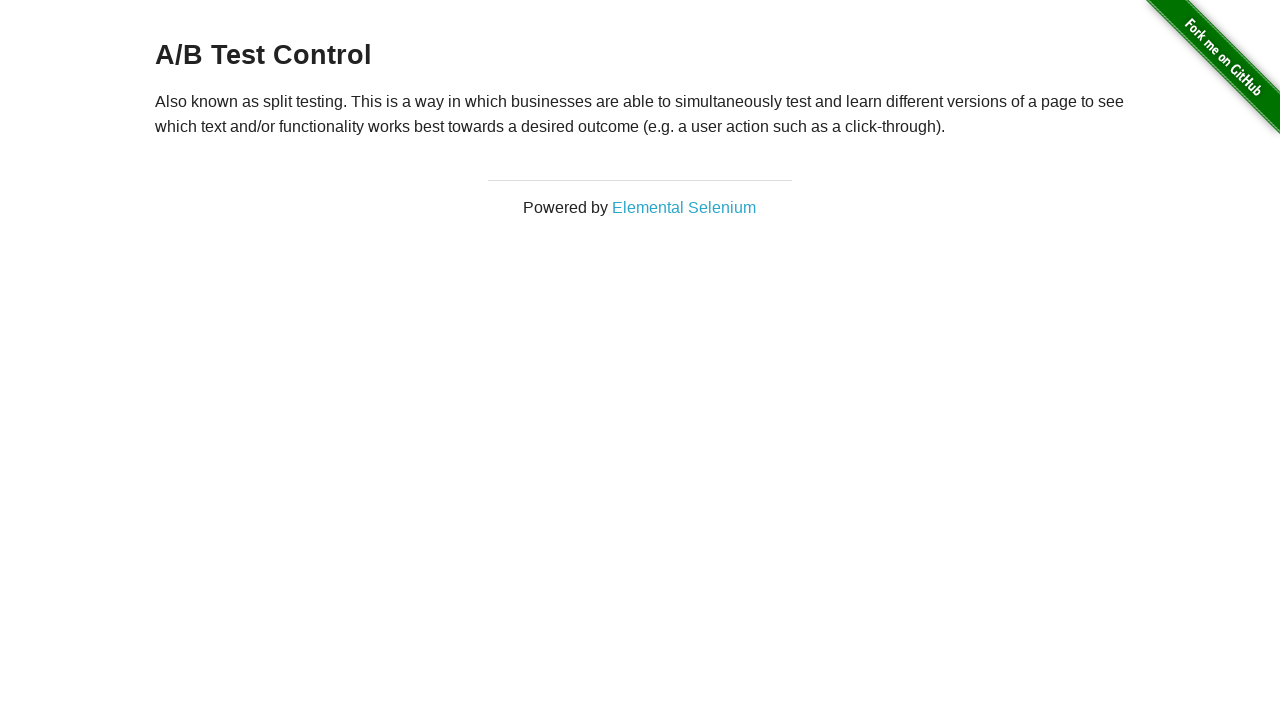

A/B Test heading selector loaded
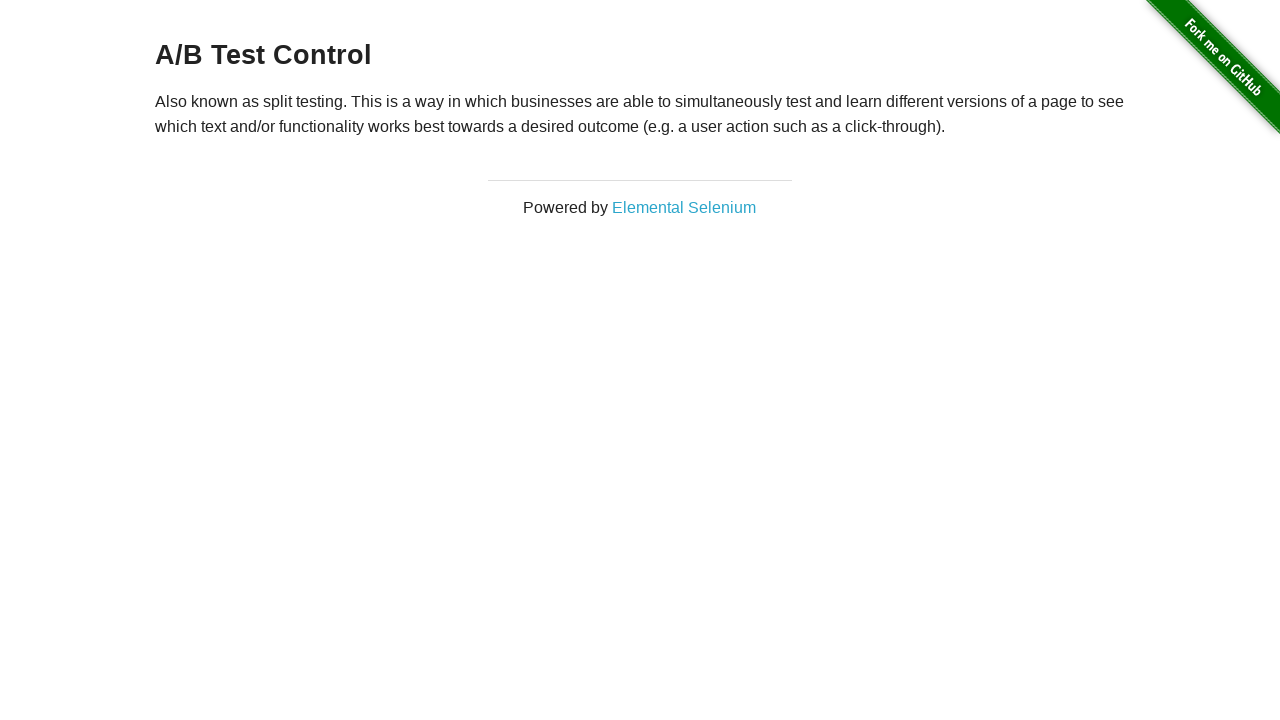

Verified 'A/B Test' heading is displayed
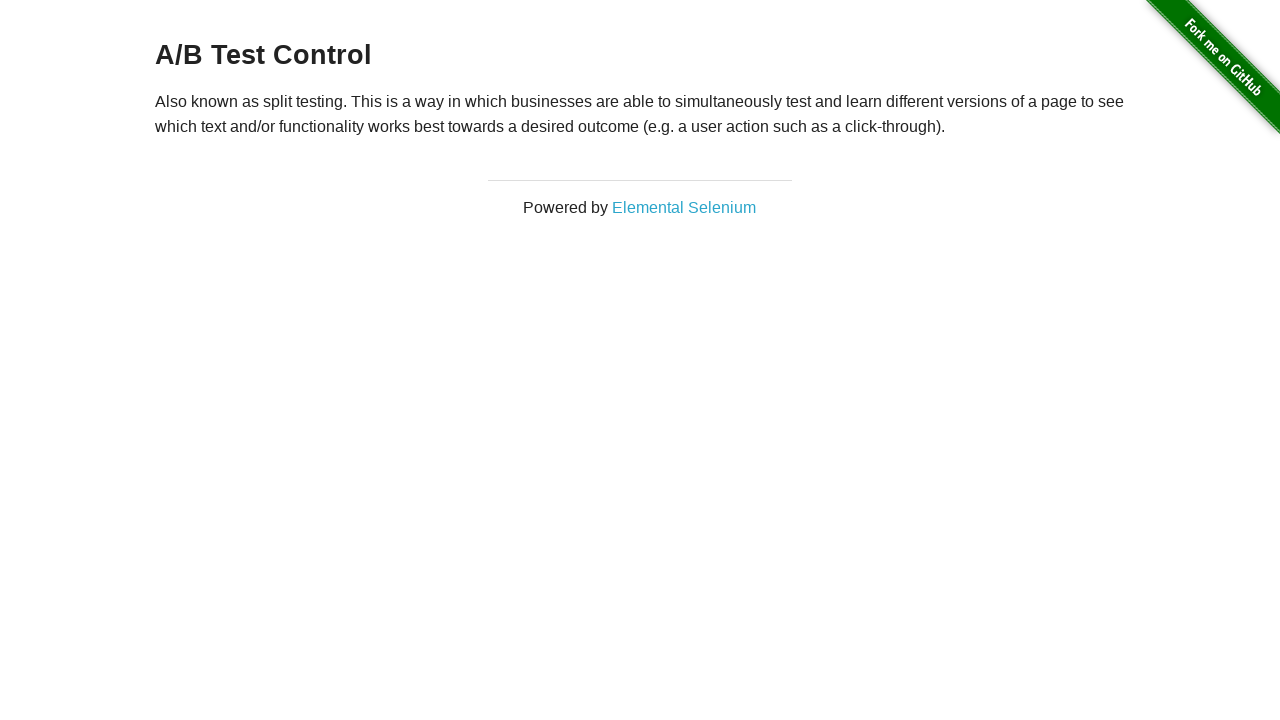

Navigated back to home page
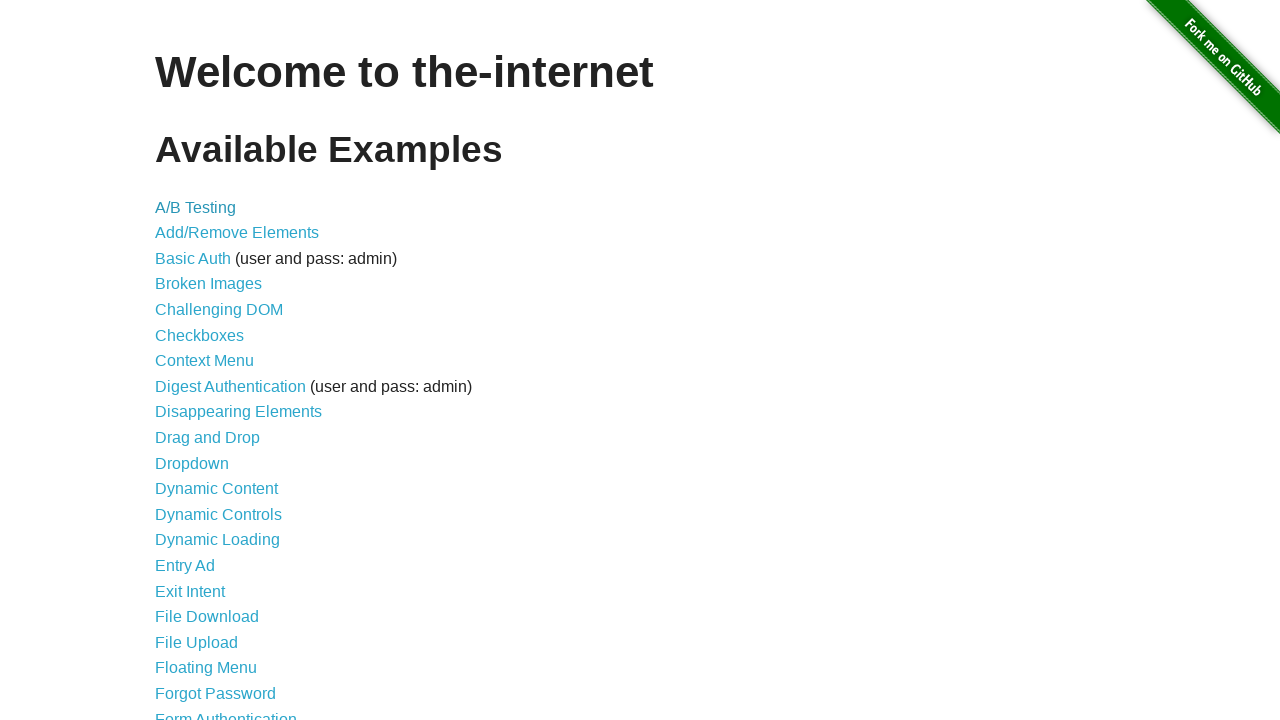

Added optimizelyOptOut cookie to opt out of A/B test
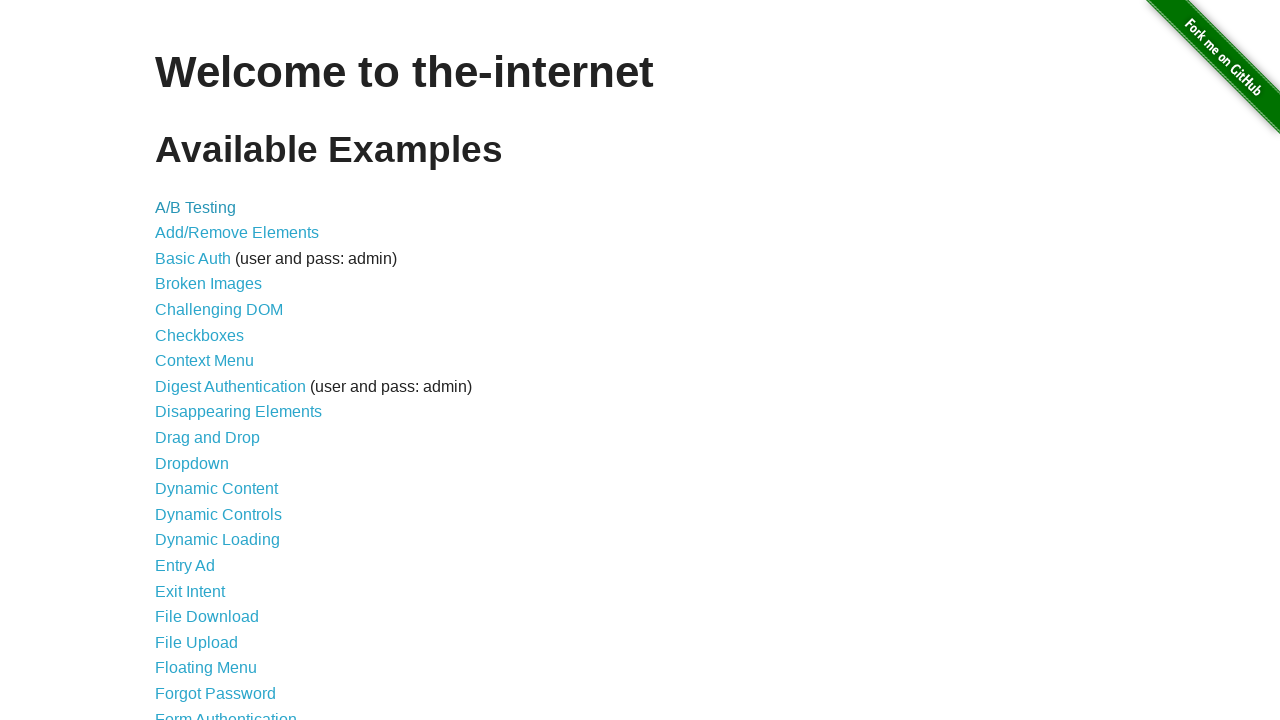

Clicked A/B Test link again after adding opt-out cookie at (196, 207) on xpath=//*[@id='content']/ul/li[1]/a
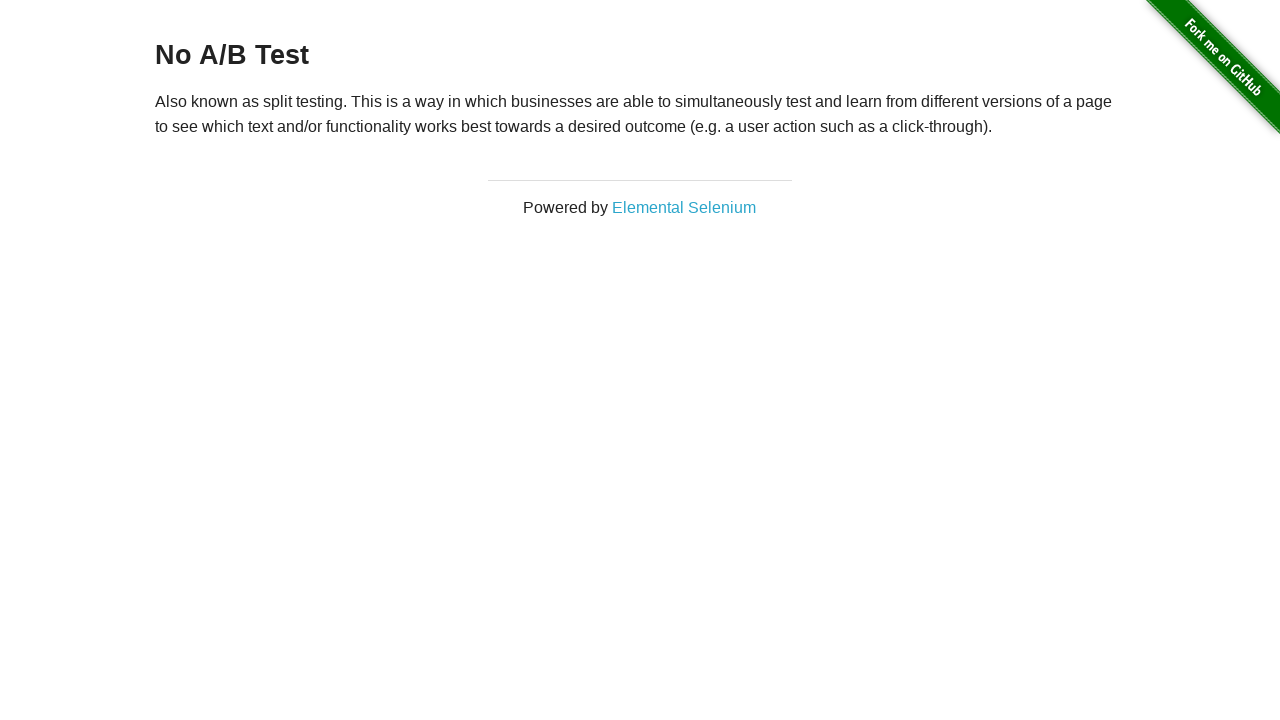

Heading selector loaded after opt-out
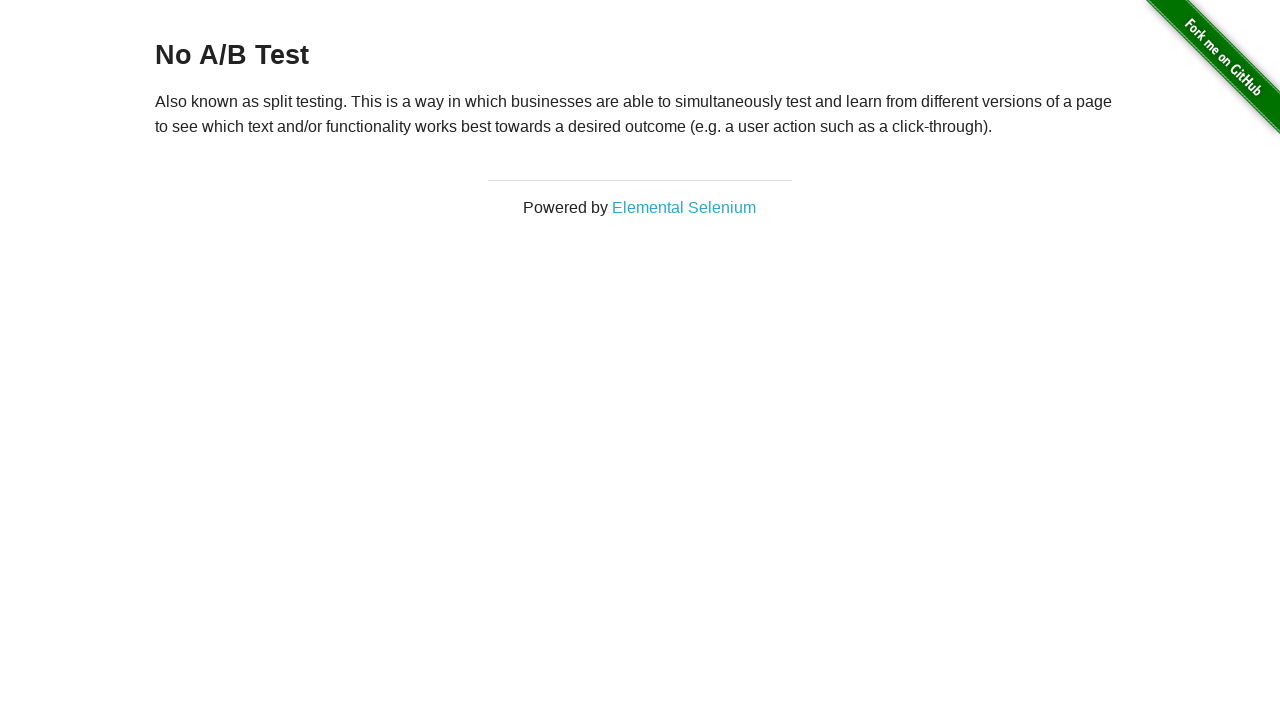

Verified 'No A/B Test' heading is displayed with opt-out cookie
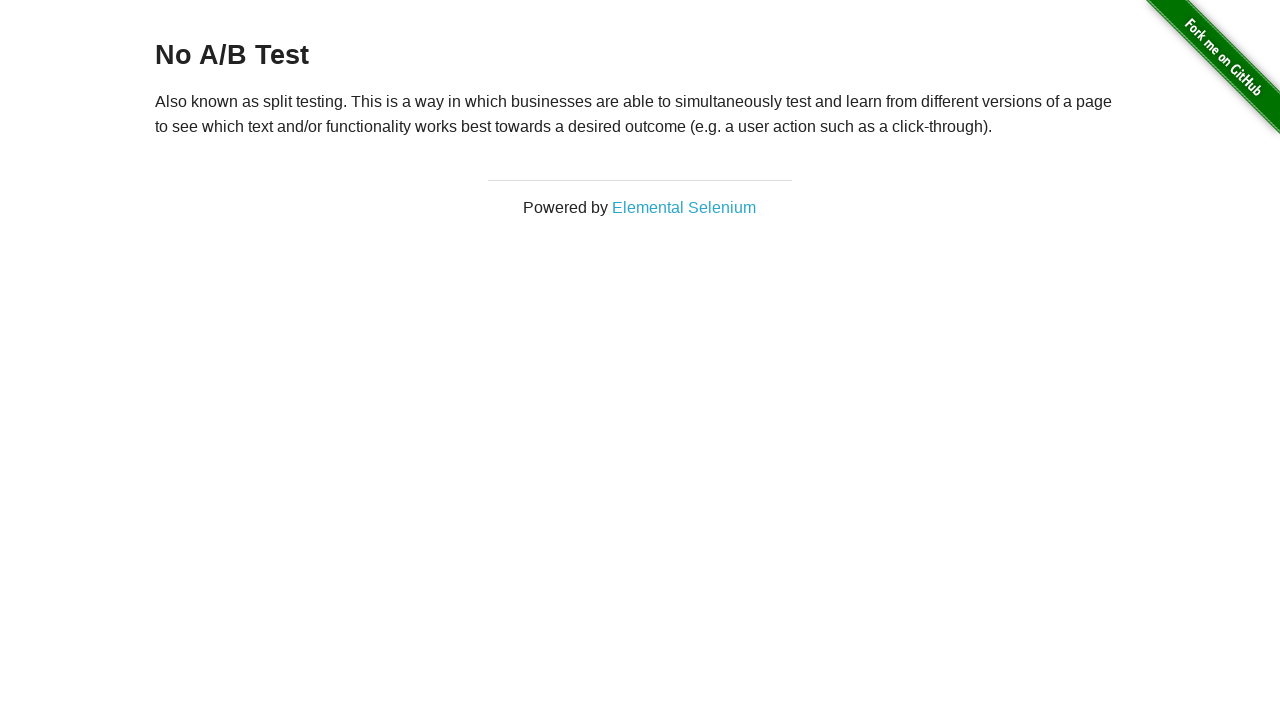

Cleared all cookies
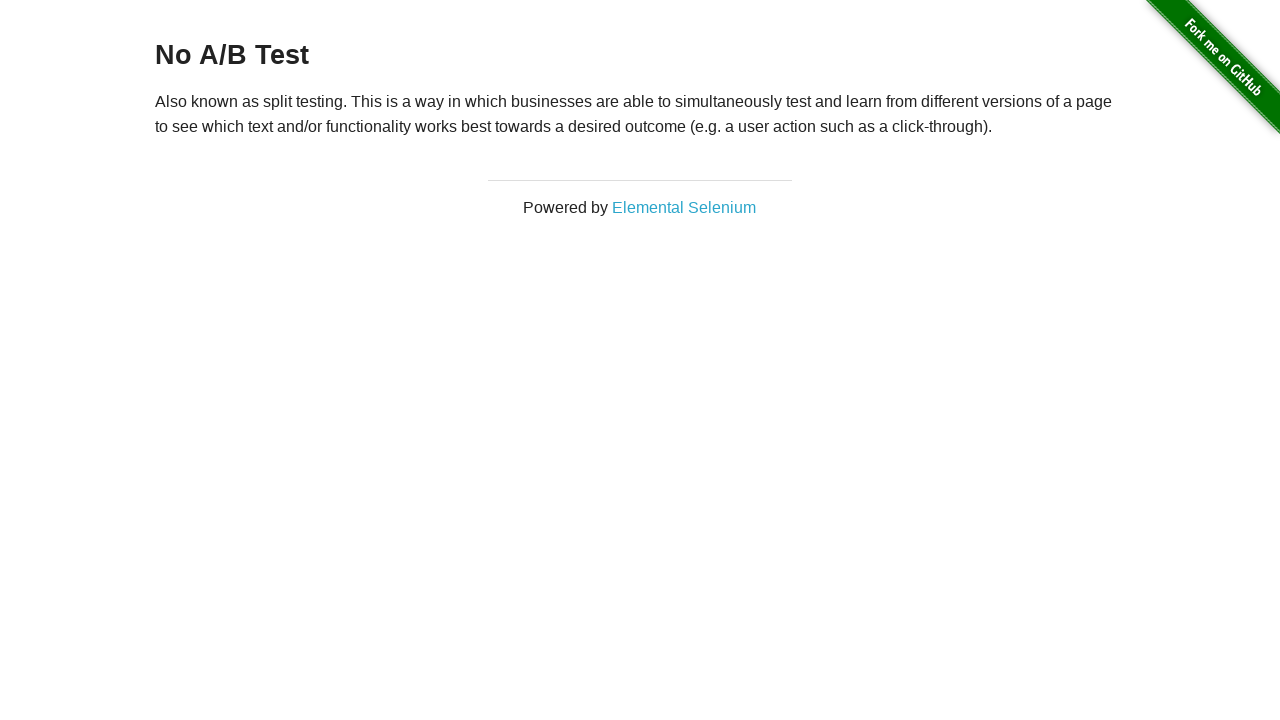

Navigated back to home page after clearing cookies
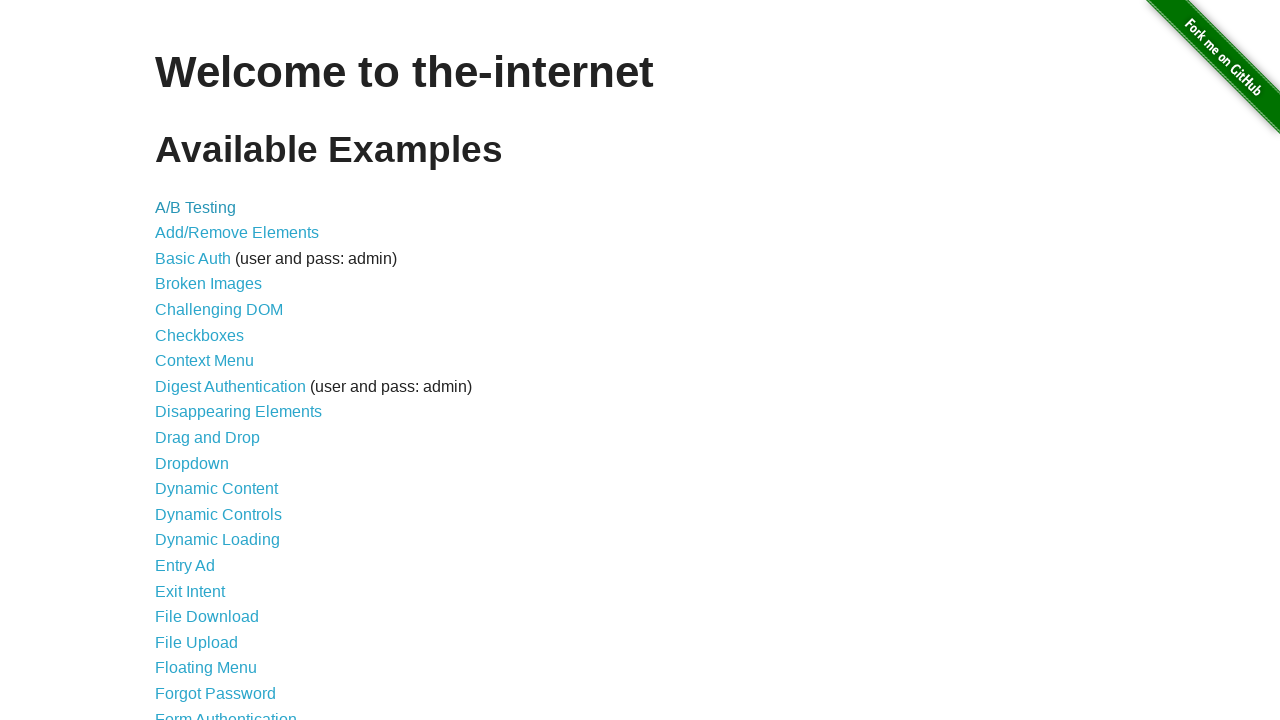

Clicked A/B Test link again after clearing cookies at (196, 207) on xpath=//*[@id='content']/ul/li[1]/a
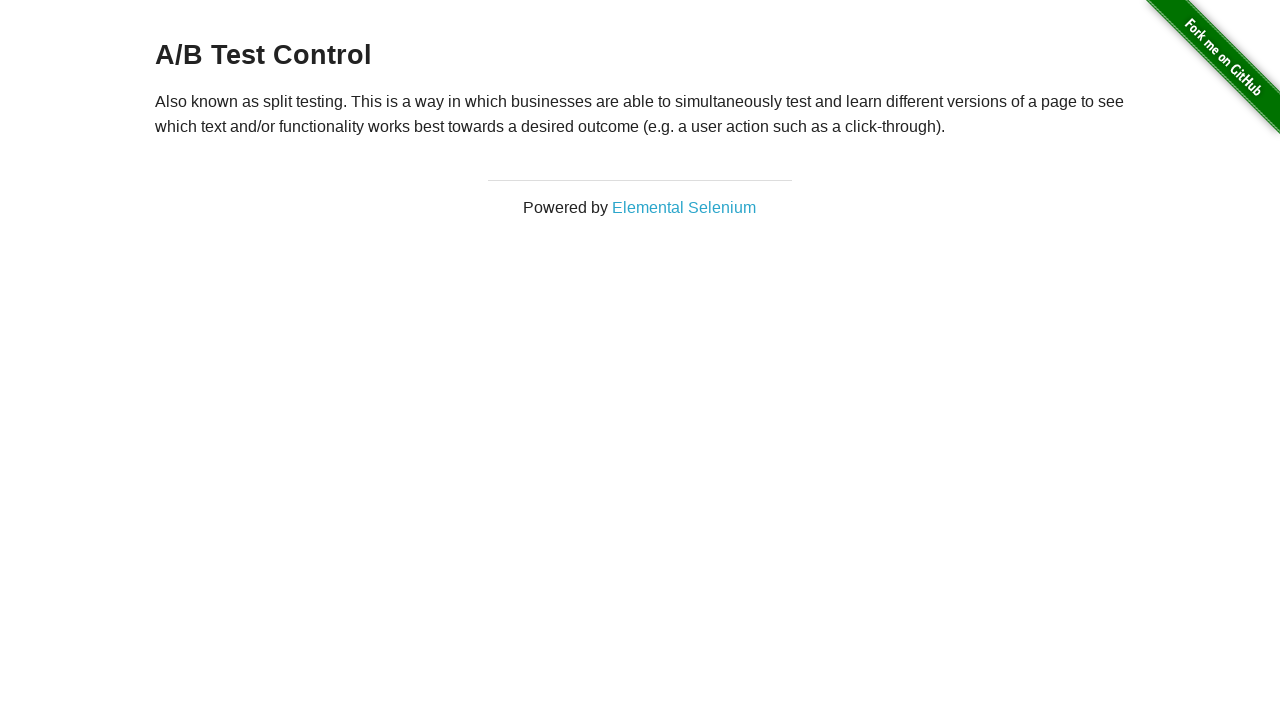

Verified 'A/B Test' heading is displayed again after cookie reset
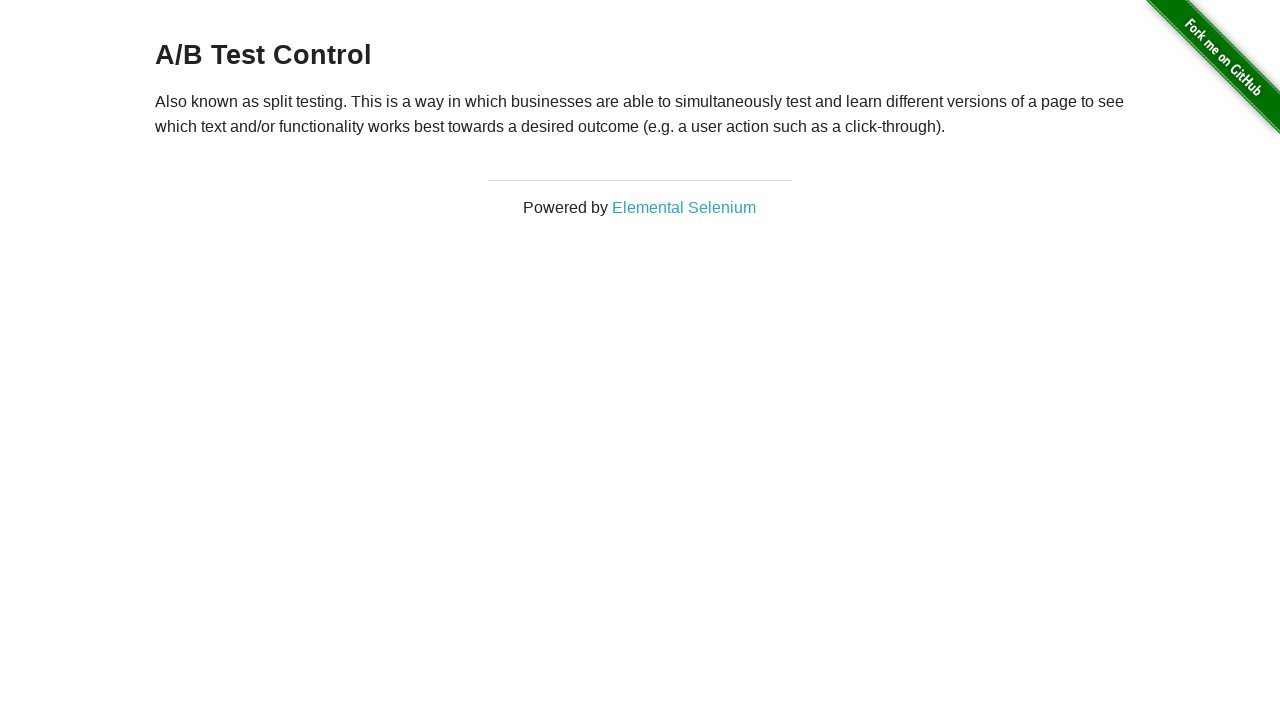

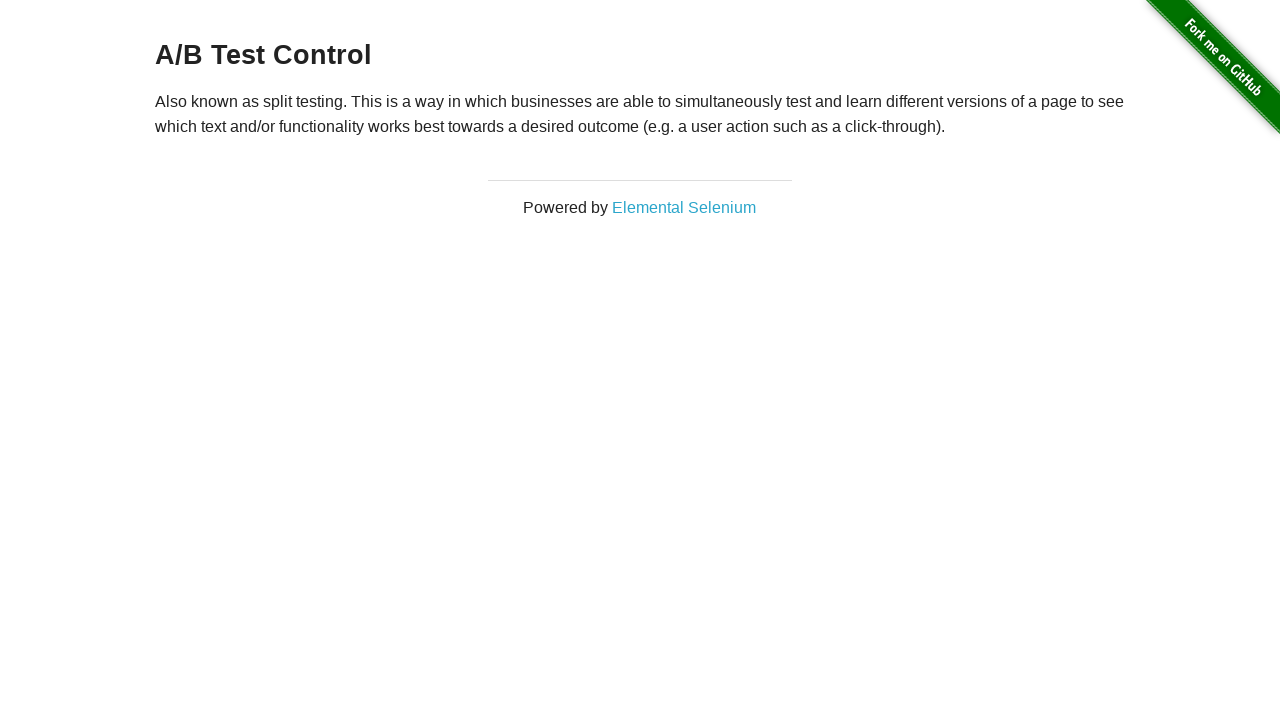